Tests un-marking items as complete by unchecking the checkbox

Starting URL: https://demo.playwright.dev/todomvc

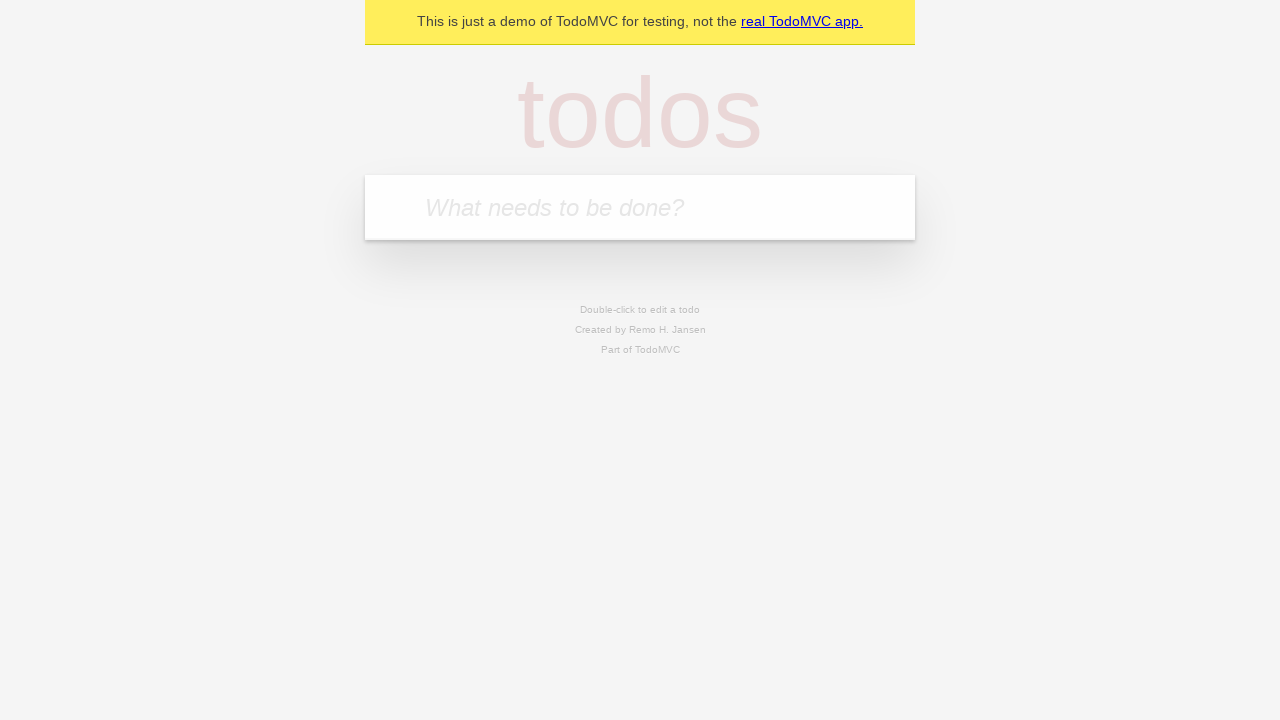

Filled todo input with 'buy some cheese' on internal:attr=[placeholder="What needs to be done?"i]
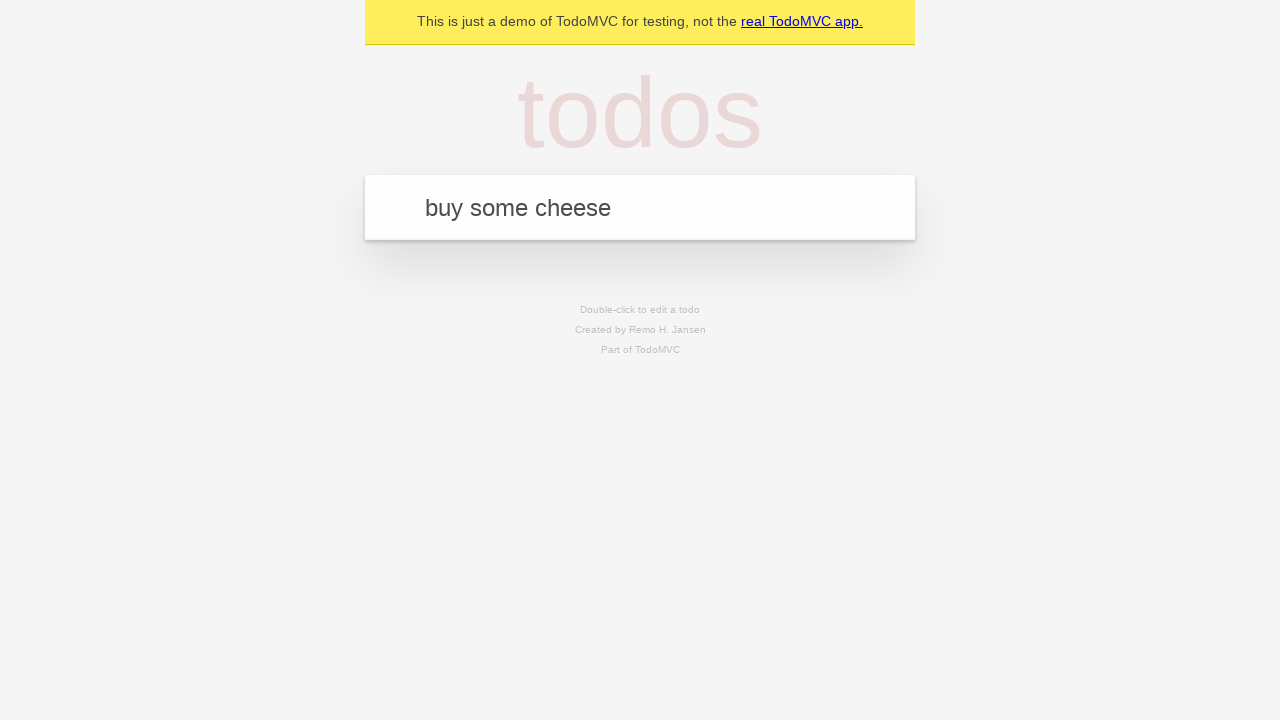

Pressed Enter to create first todo item on internal:attr=[placeholder="What needs to be done?"i]
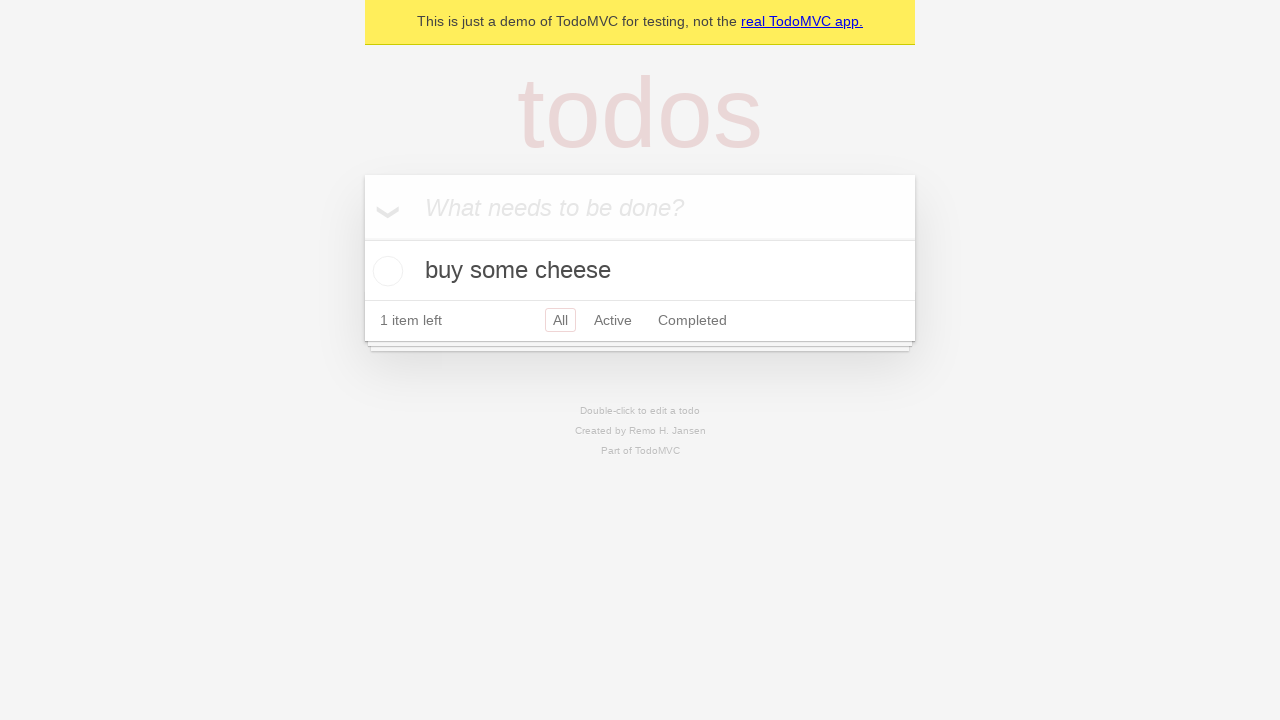

Filled todo input with 'feed the cat' on internal:attr=[placeholder="What needs to be done?"i]
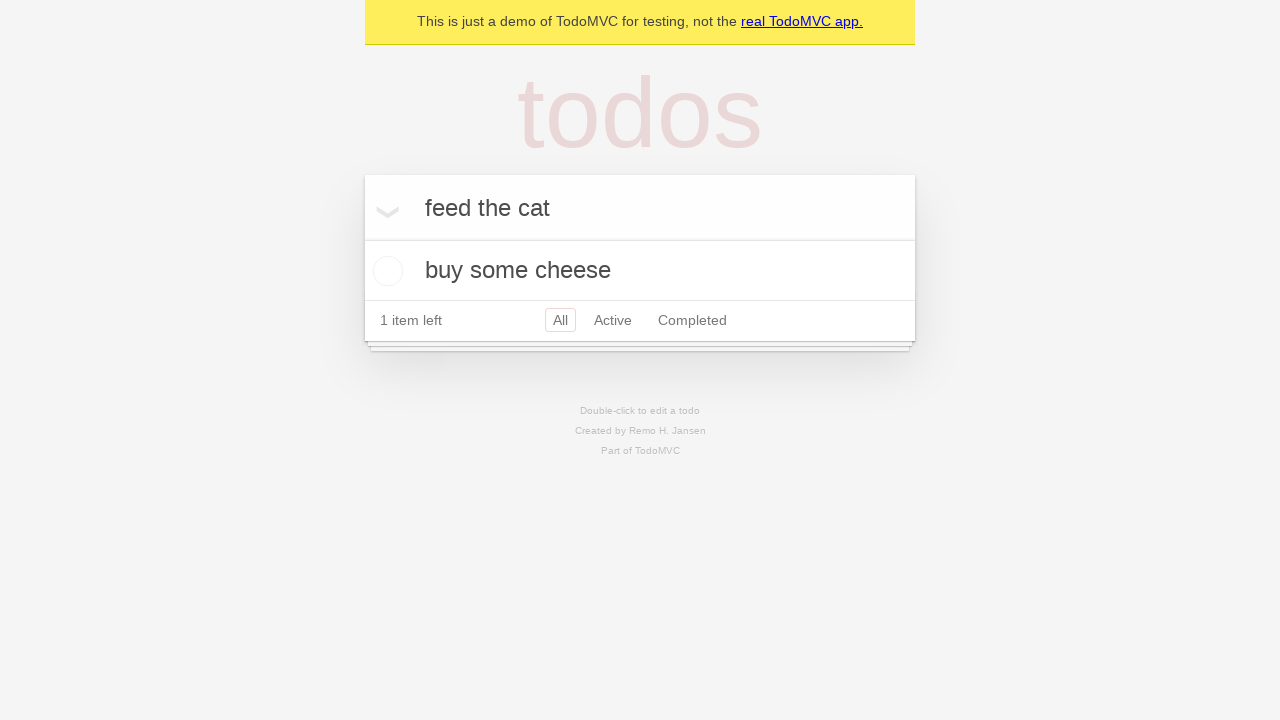

Pressed Enter to create second todo item on internal:attr=[placeholder="What needs to be done?"i]
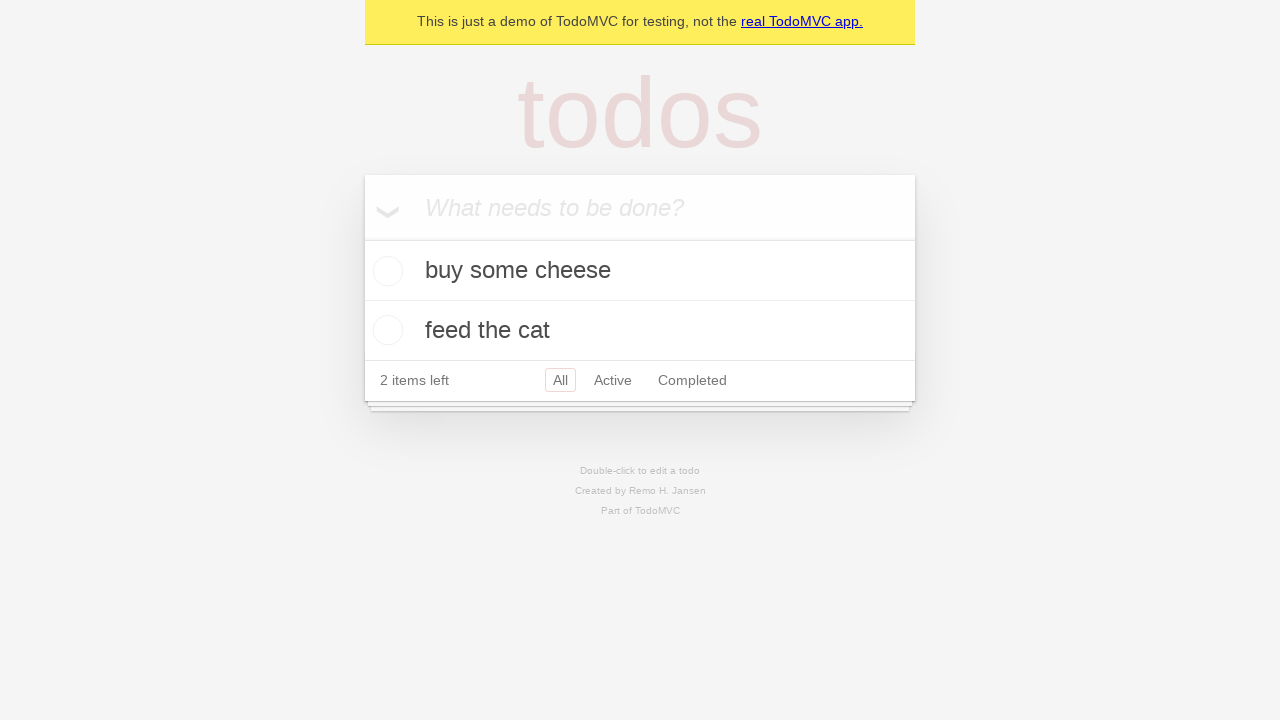

Checked the first todo item's checkbox at (385, 271) on internal:testid=[data-testid="todo-item"s] >> nth=0 >> internal:role=checkbox
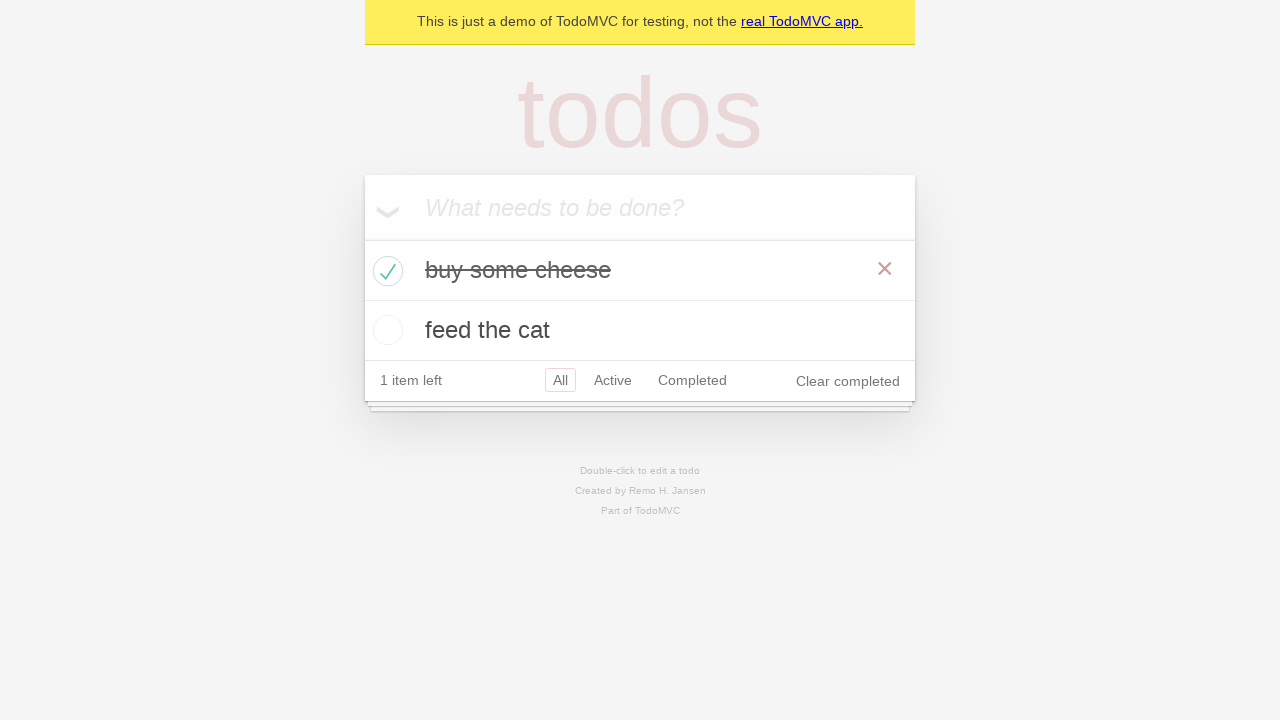

Unchecked the first todo item's checkbox to mark as incomplete at (385, 271) on internal:testid=[data-testid="todo-item"s] >> nth=0 >> internal:role=checkbox
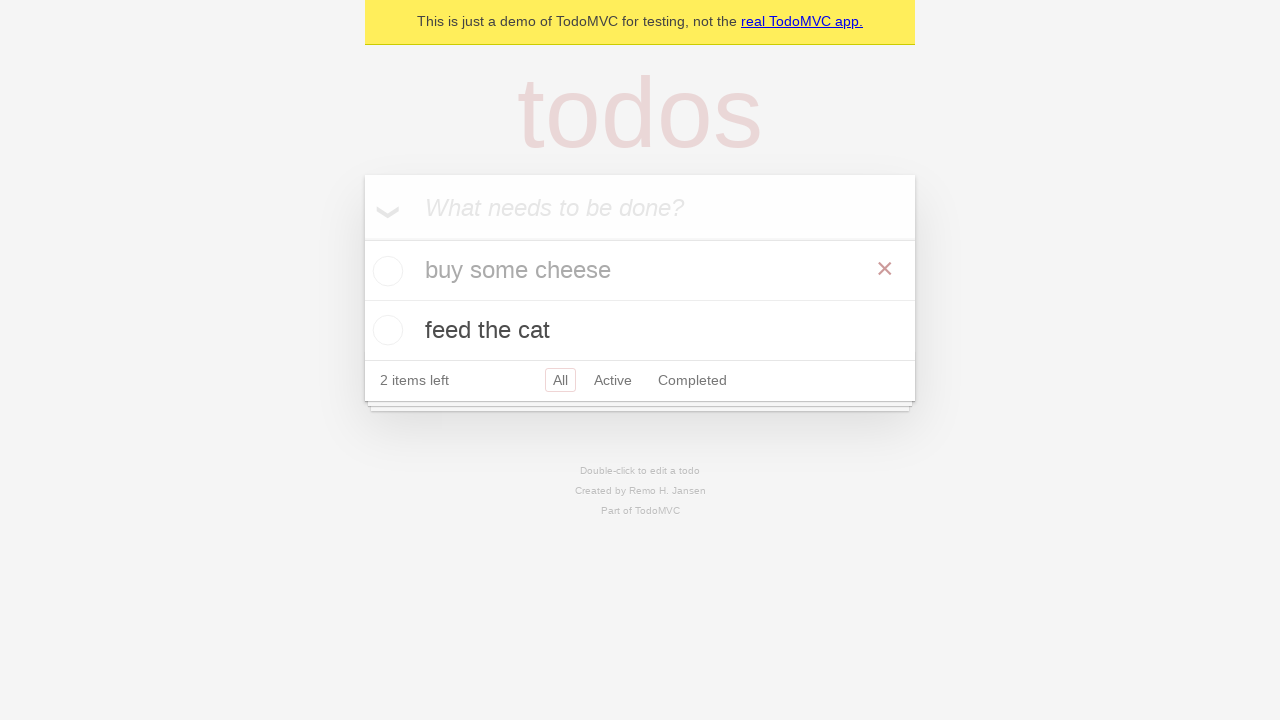

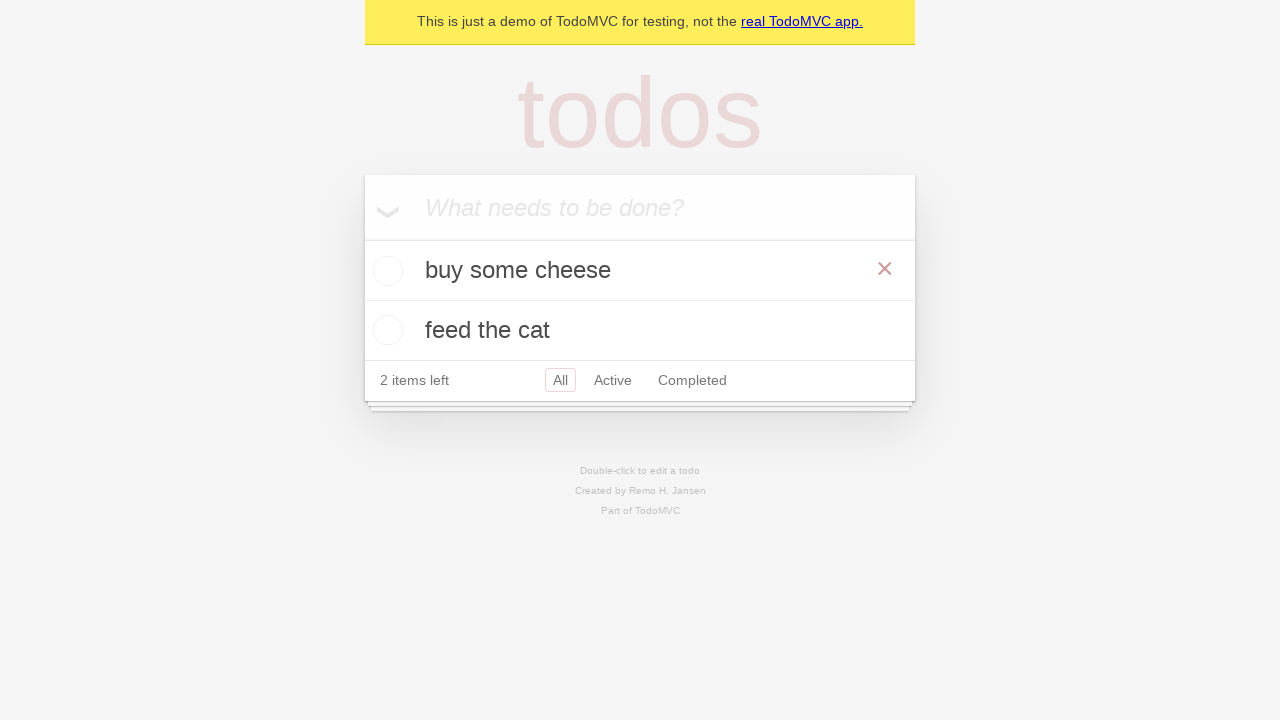